Tests static dropdown selection functionality by selecting options using different methods (by index, visible text, and value)

Starting URL: https://rahulshettyacademy.com/dropdownsPractise/

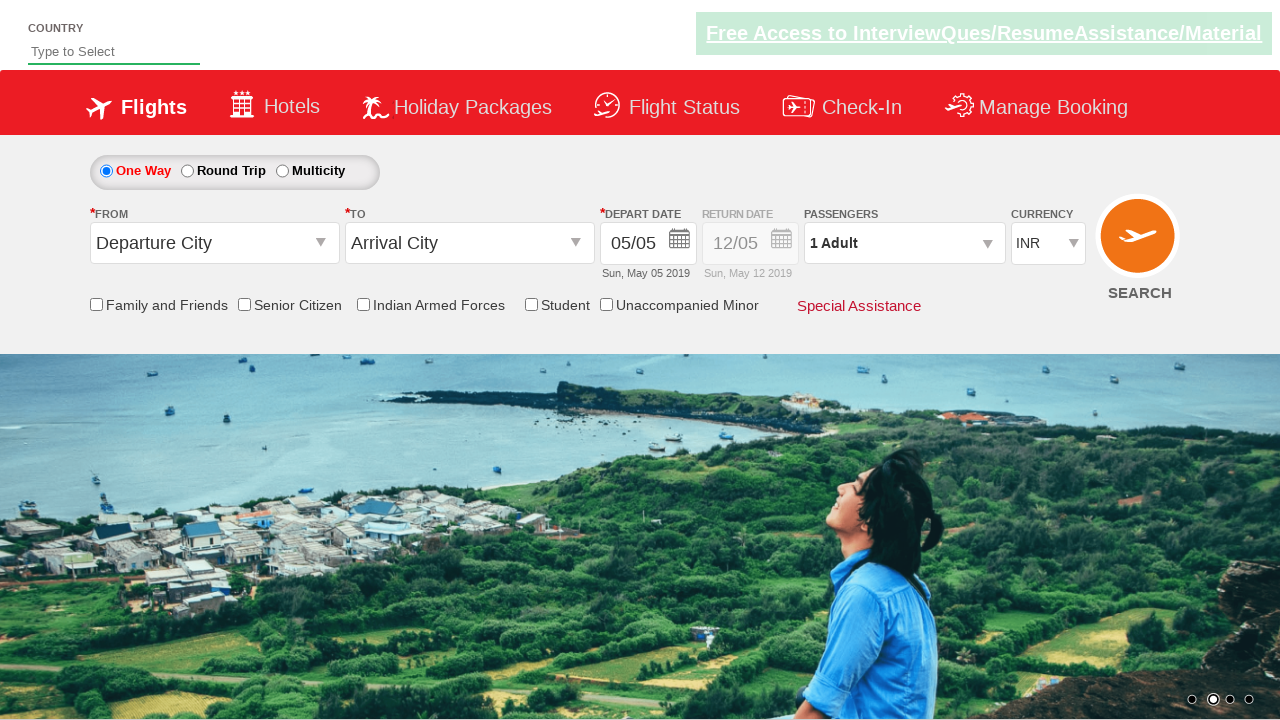

Selected dropdown option by index 3 (4th option) on #ctl00_mainContent_DropDownListCurrency
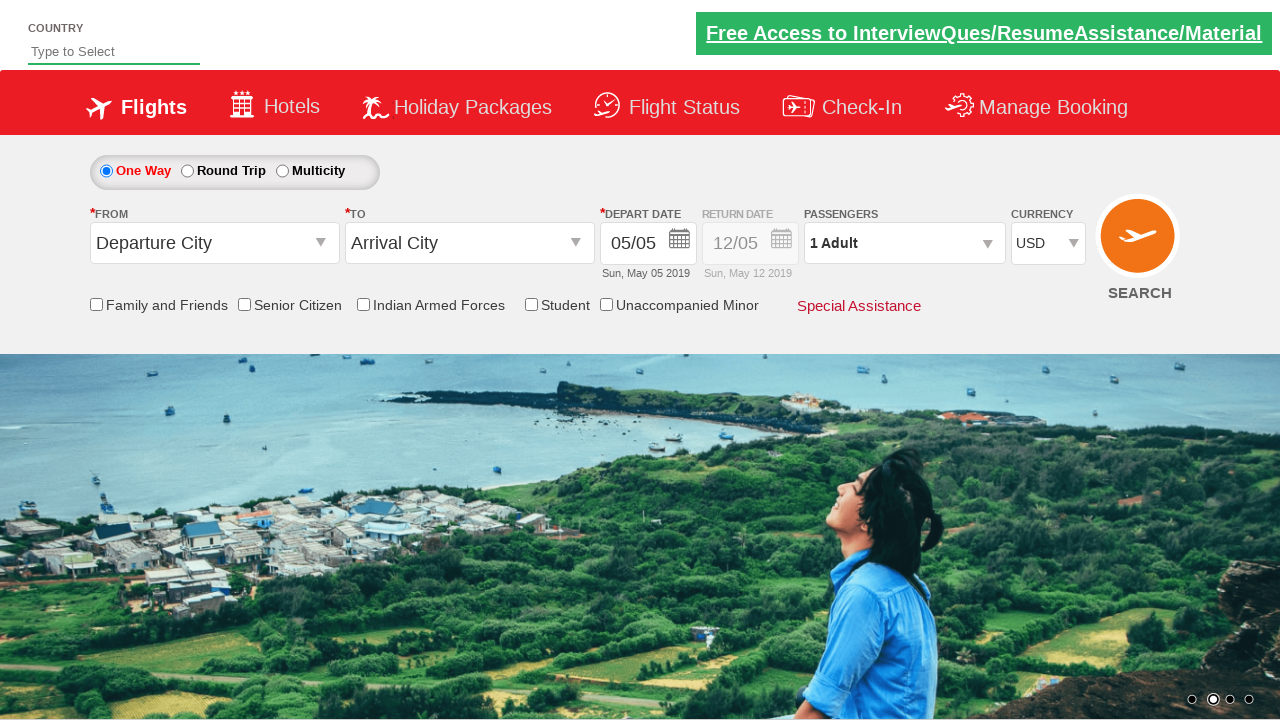

Retrieved selected option text: USD
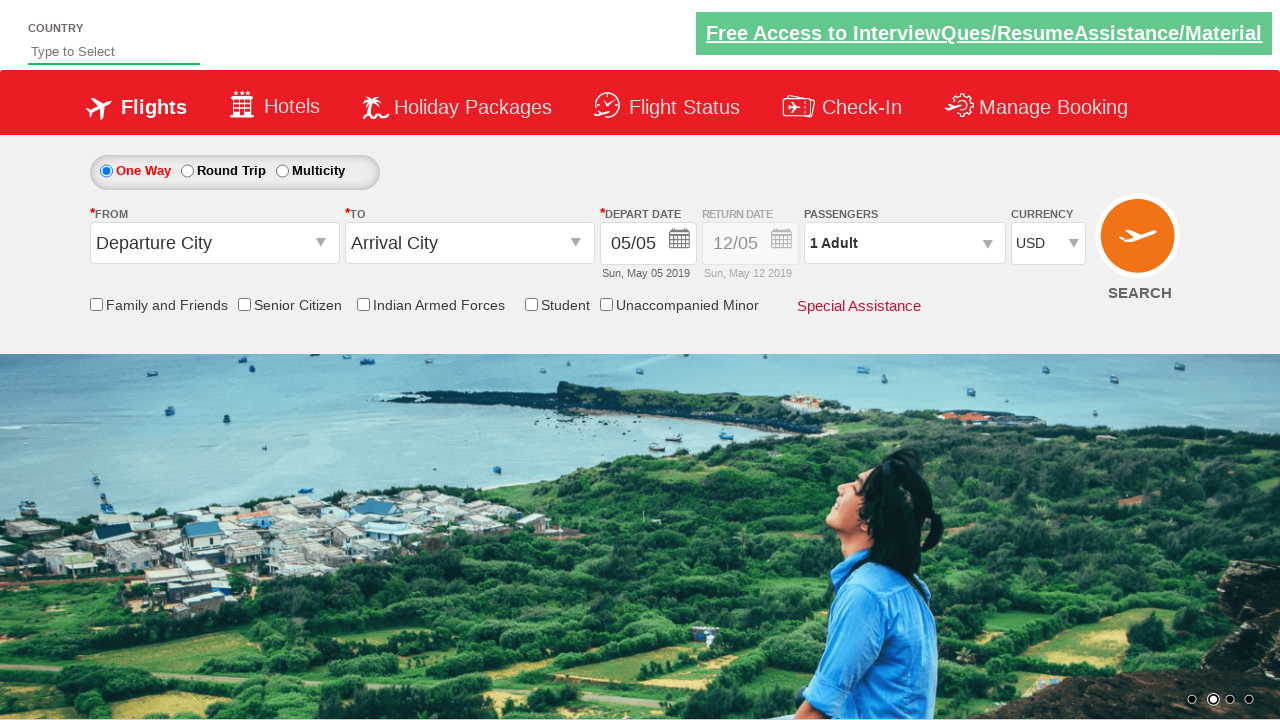

Selected dropdown option by visible text 'AED' on #ctl00_mainContent_DropDownListCurrency
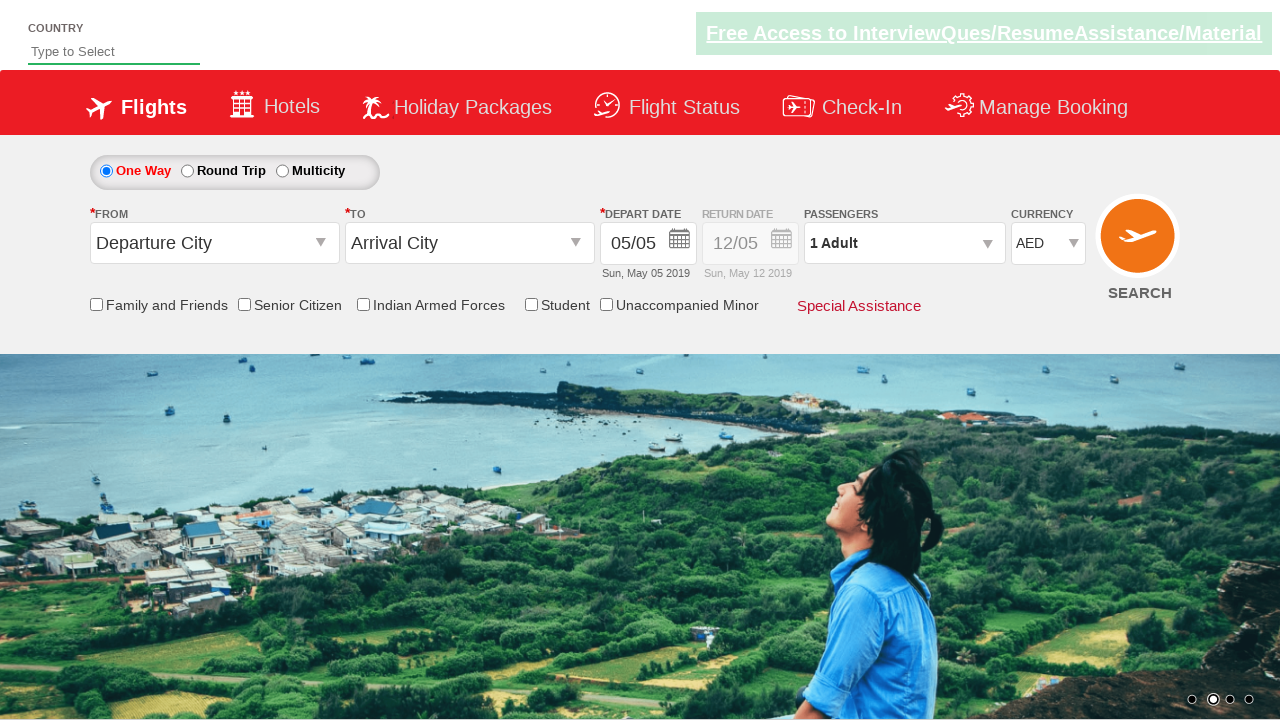

Retrieved selected option text: AED
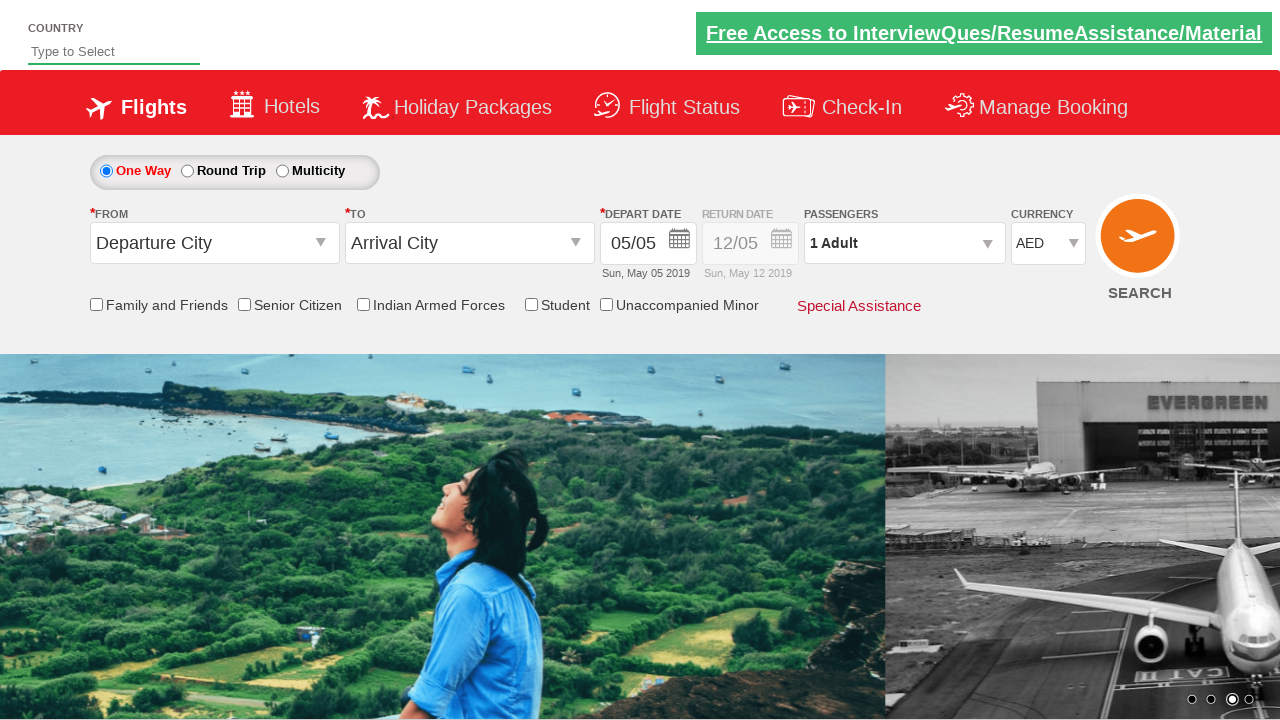

Selected dropdown option by value 'INR' on #ctl00_mainContent_DropDownListCurrency
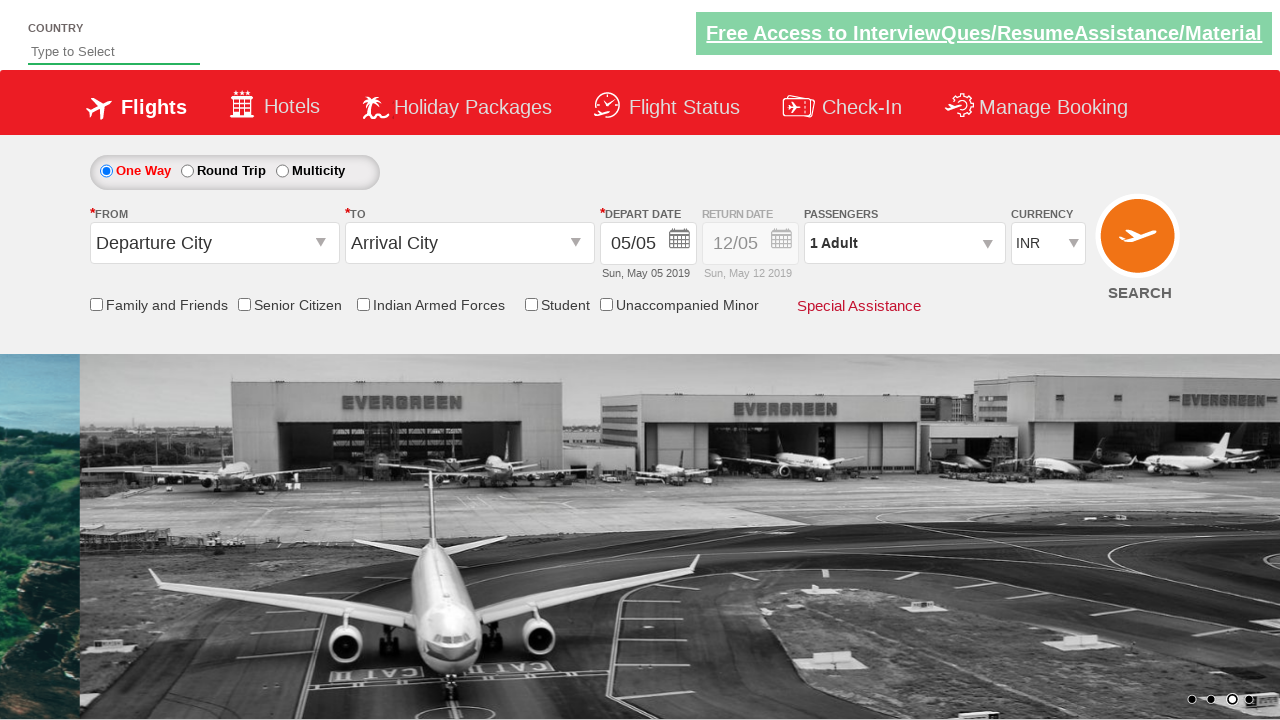

Retrieved selected option text: INR
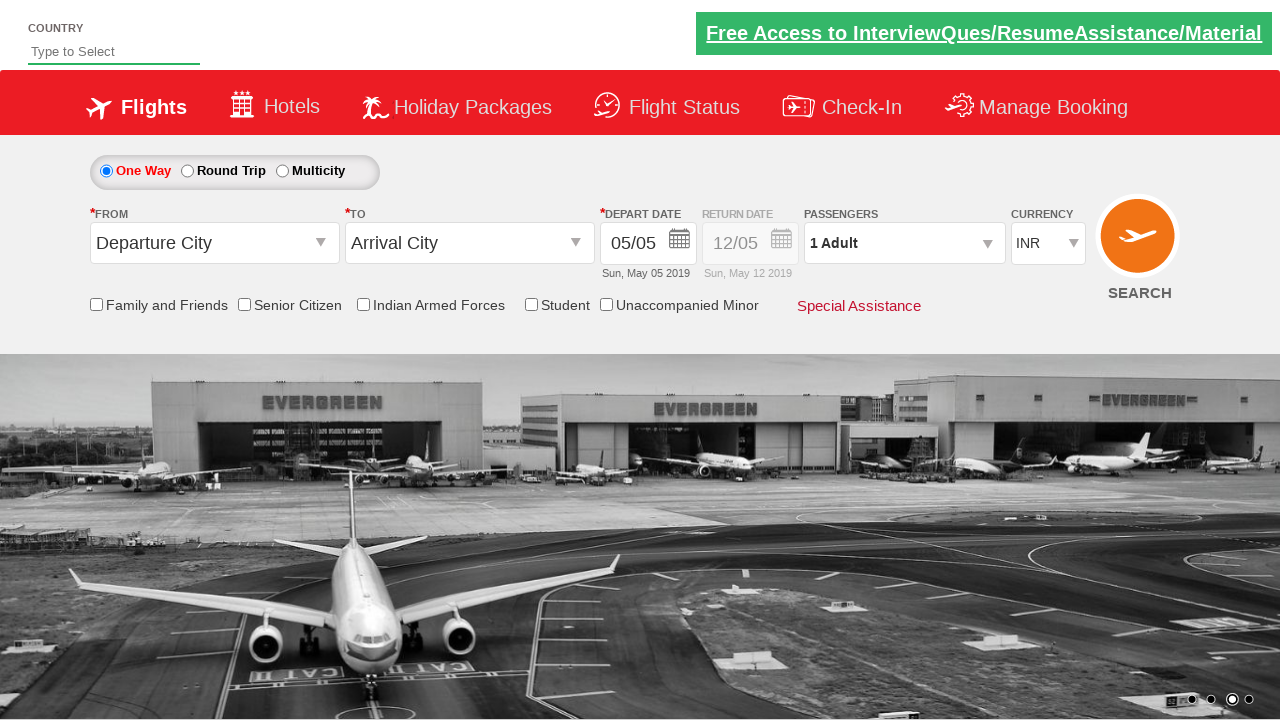

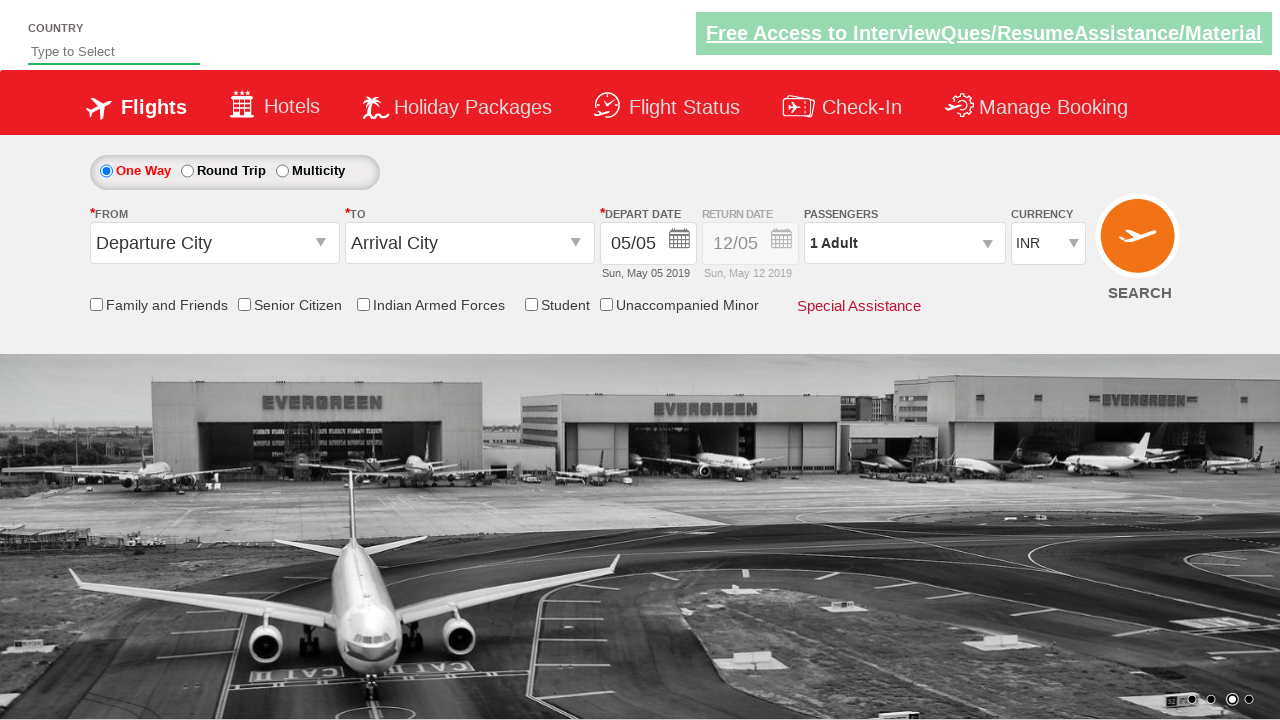